Tests addition of two floating point numbers (3.3 + 4.4) on a calculator web app and verifies the result is 7.7

Starting URL: https://testsheepnz.github.io/BasicCalculator.html

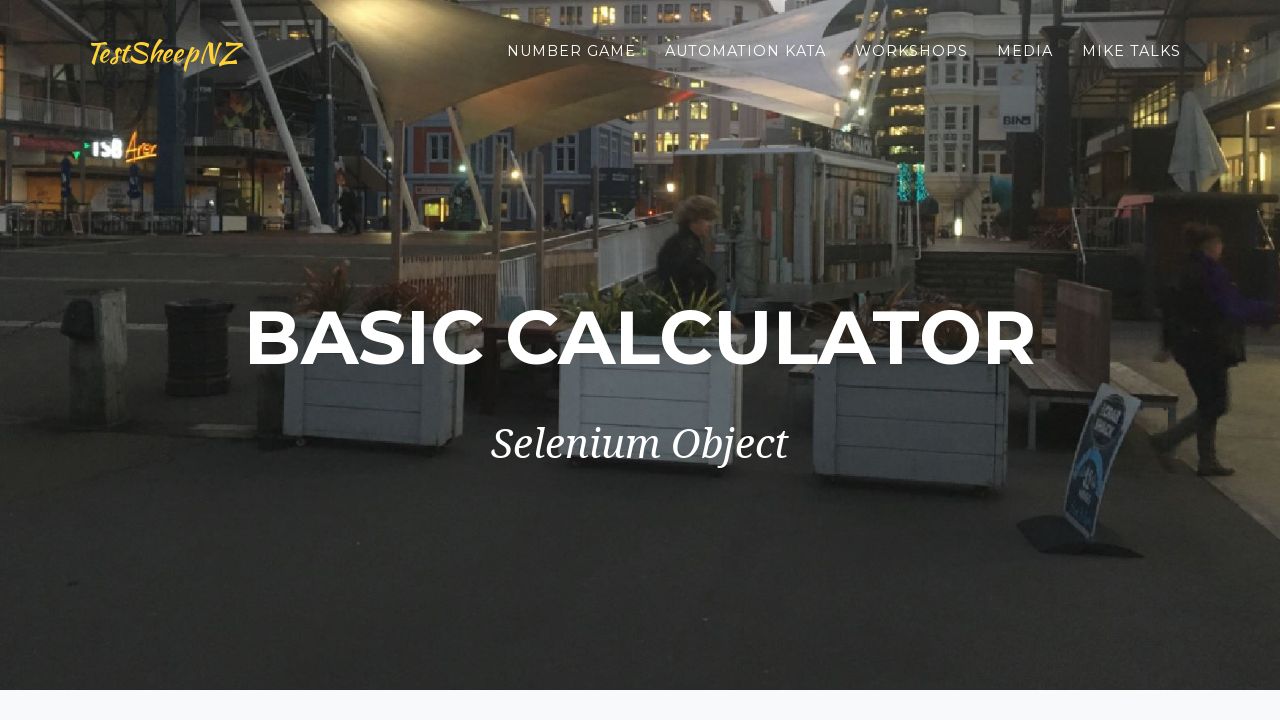

Entered first number 3.3 in number1Field on input#number1Field
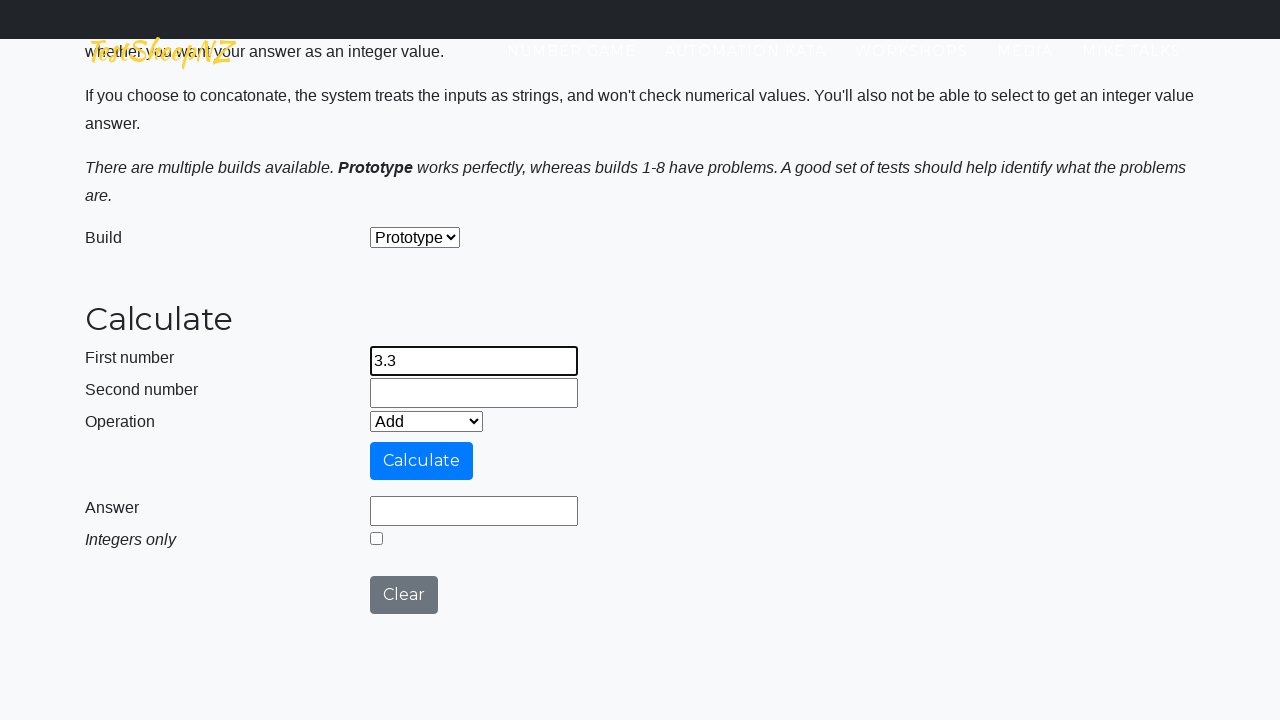

Entered second number 4.4 in number2Field on input#number2Field
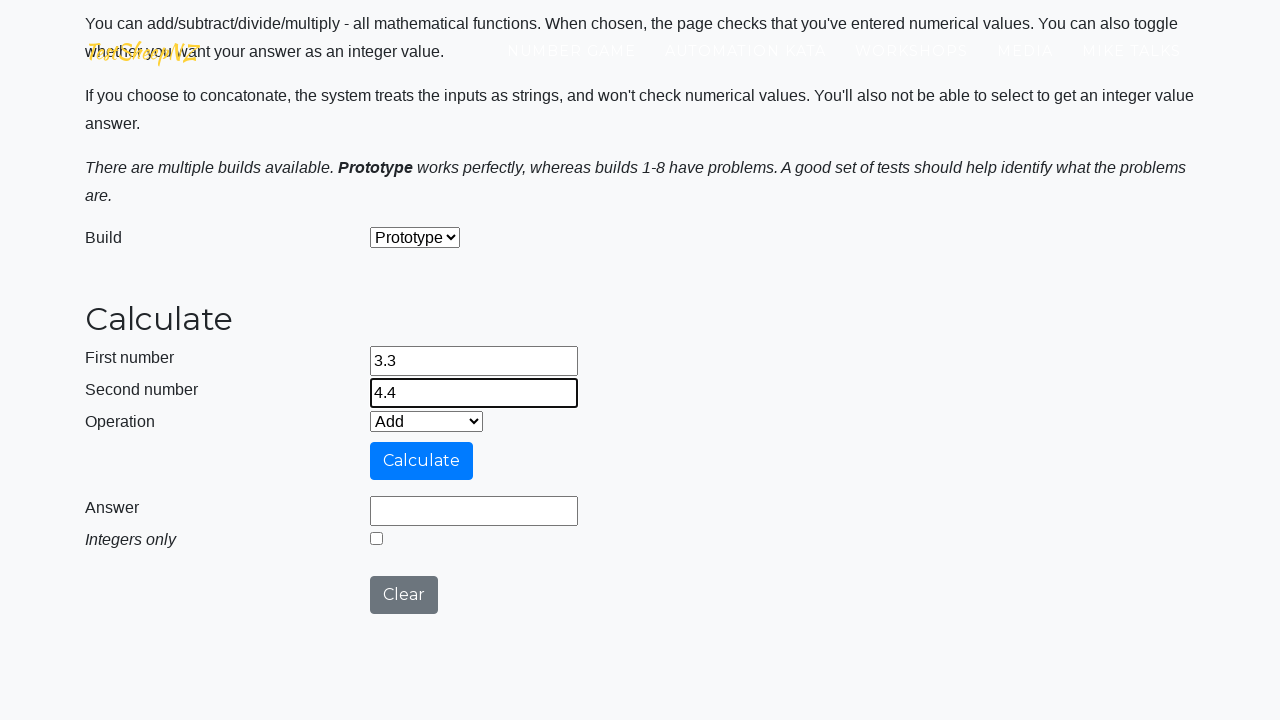

Selected addition operation from dropdown on select#selectOperationDropdown
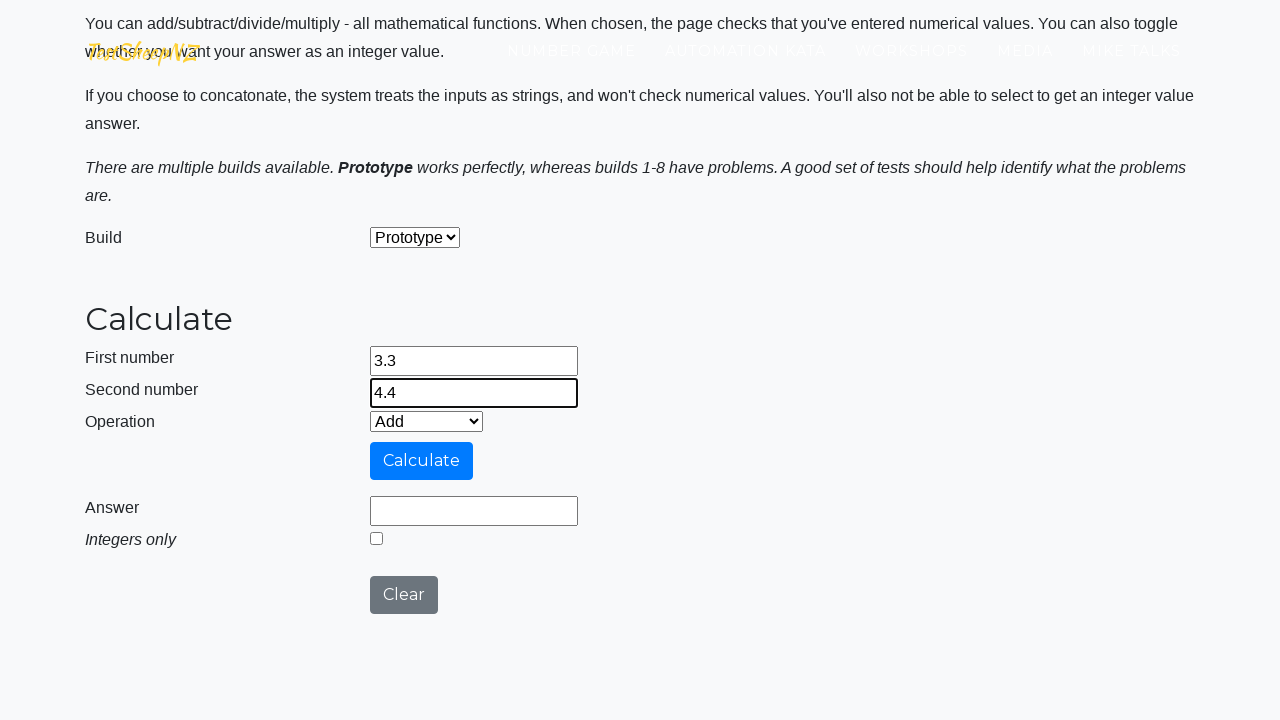

Clicked calculate button to perform addition at (422, 461) on input#calculateButton
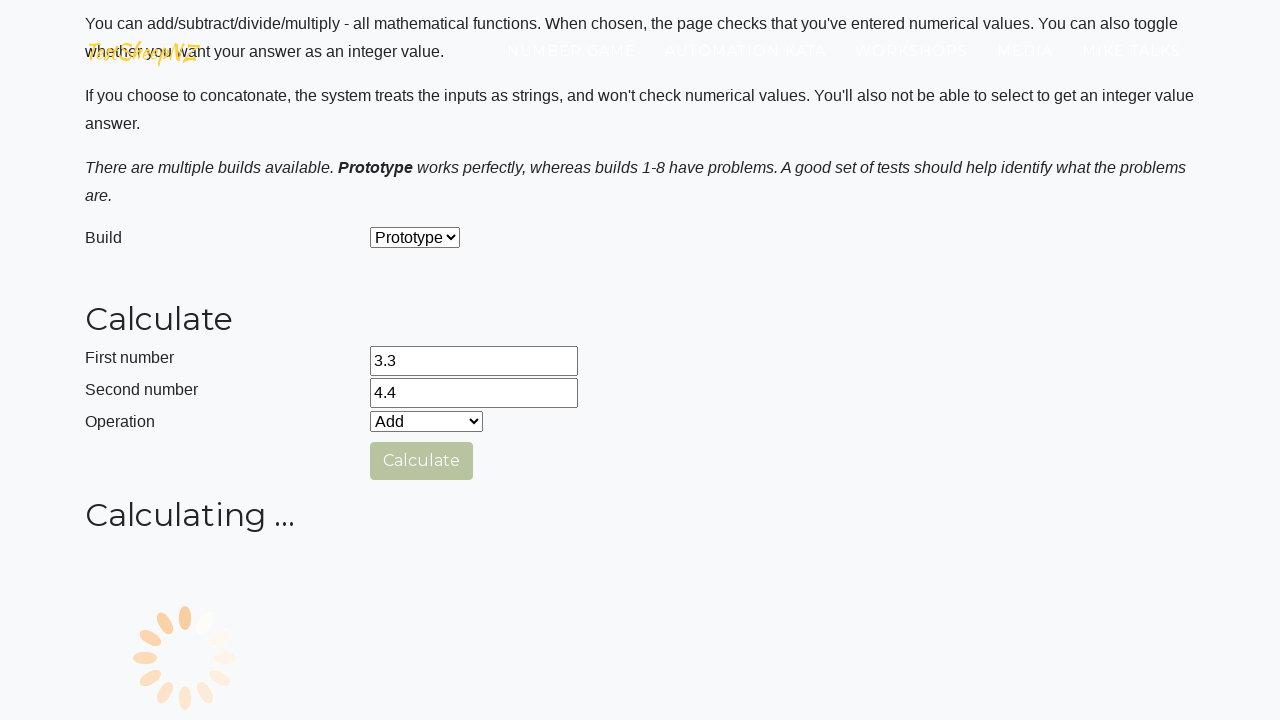

Verified that result field shows 7.7
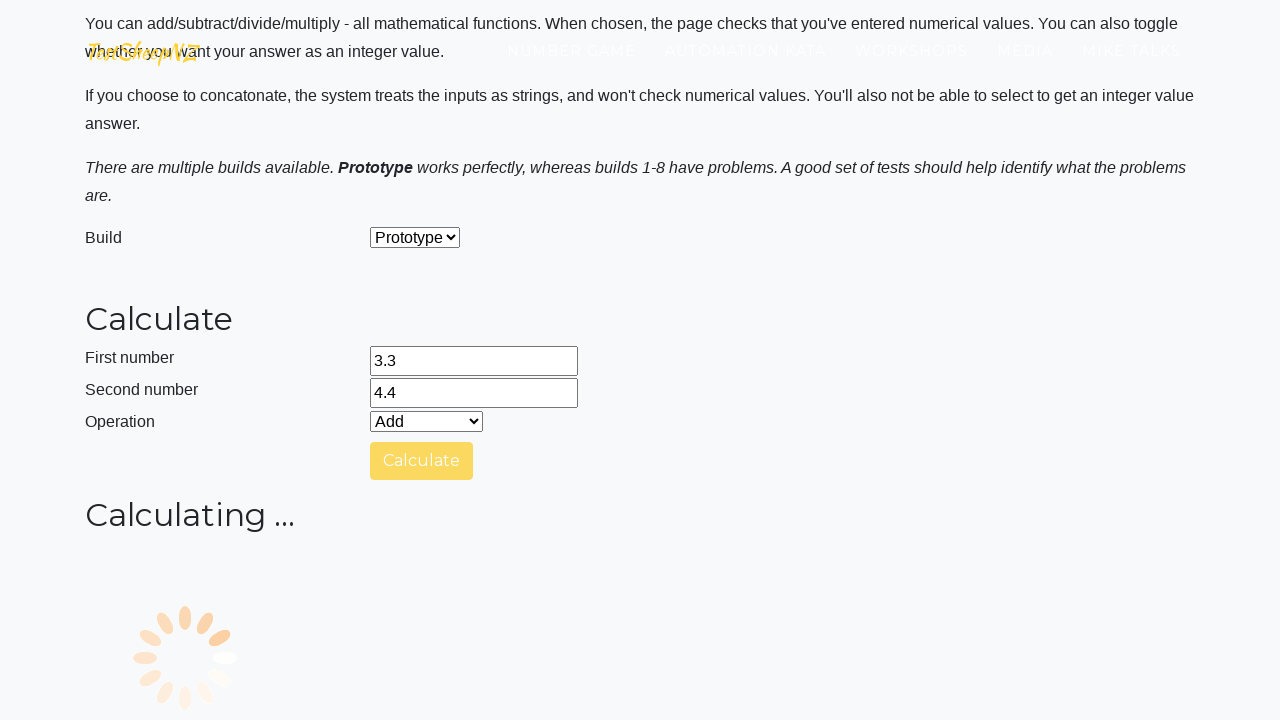

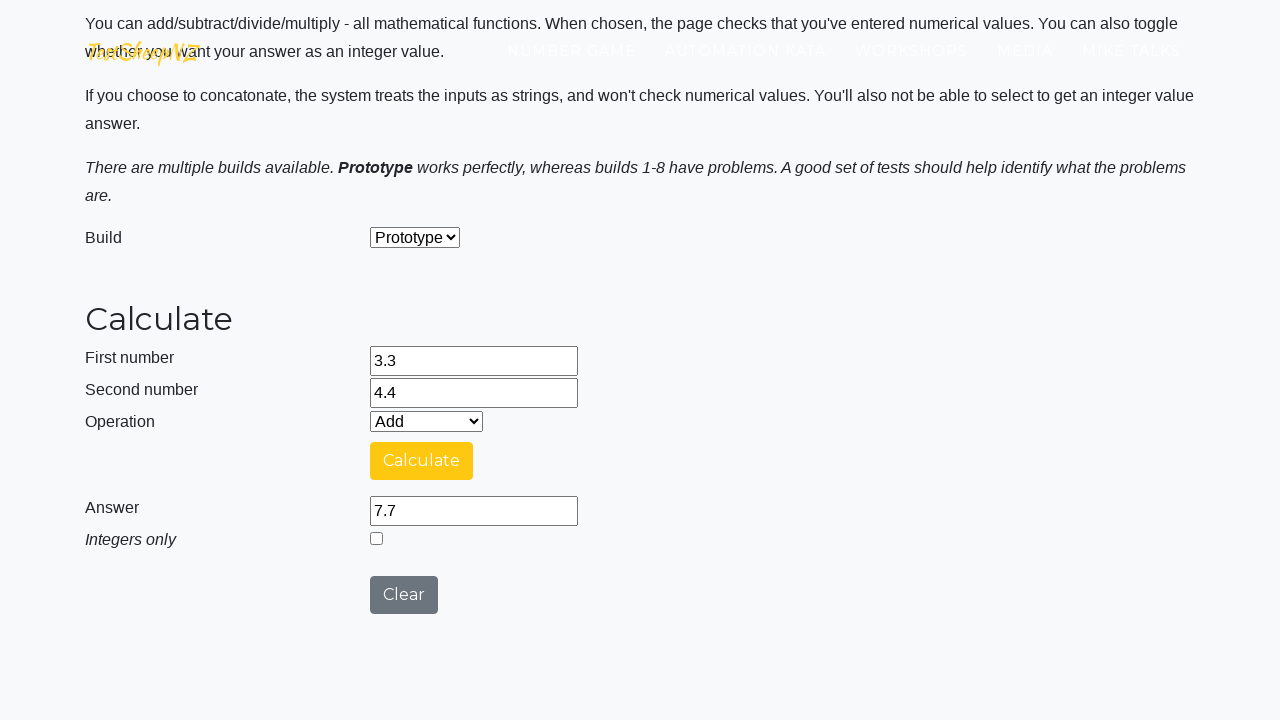